Tests that the login form displays an appropriate error message when invalid credentials are entered

Starting URL: https://www.saucedemo.com/

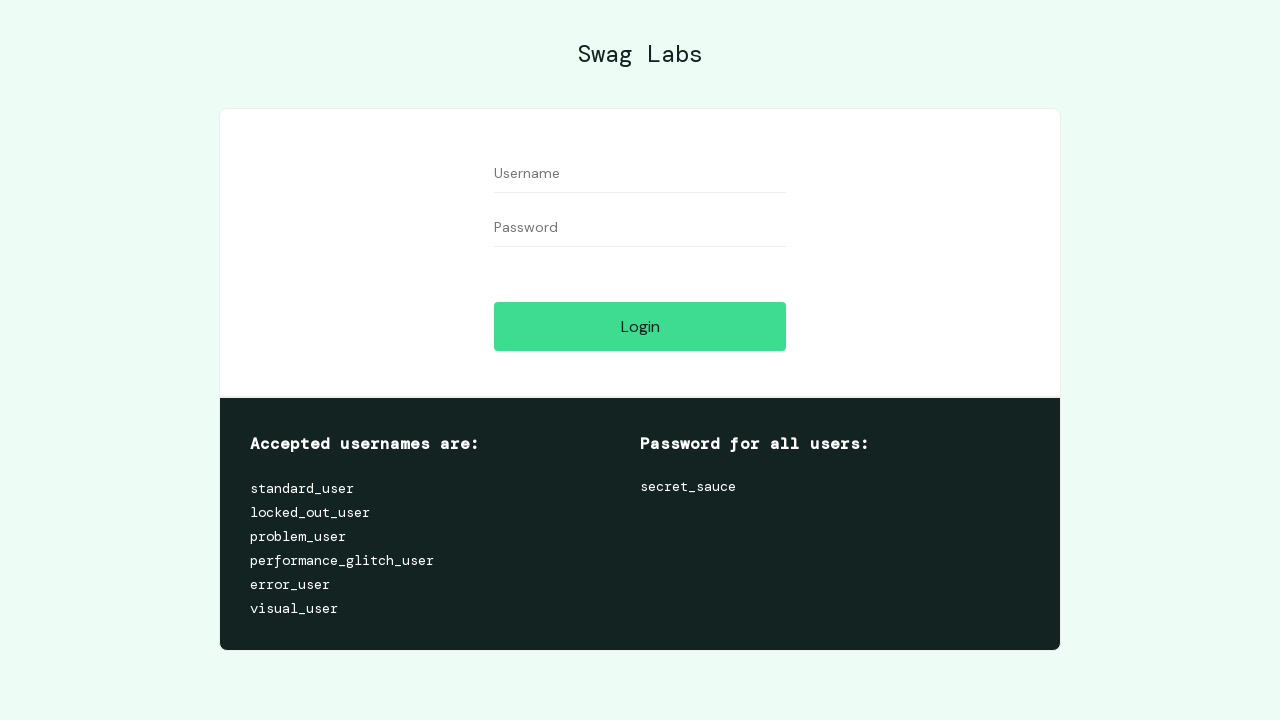

Filled username field with 'invalid_user' on #user-name
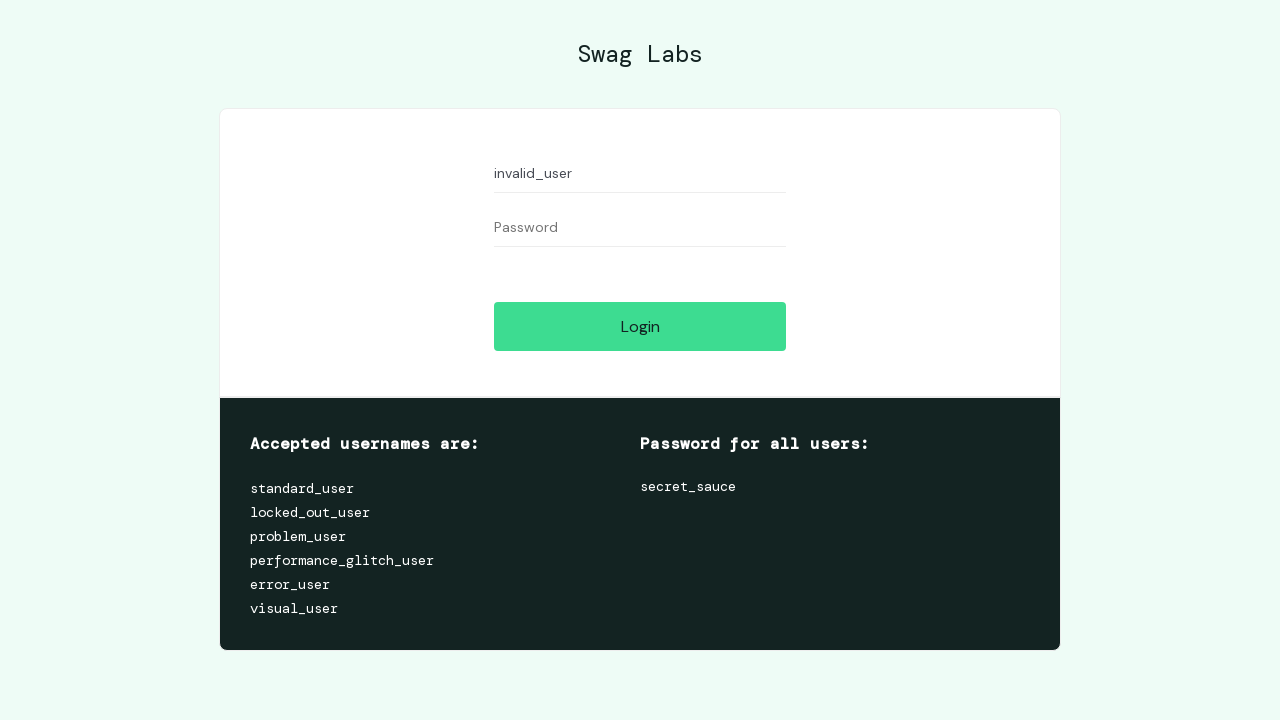

Filled password field with 'wrong_password' on #password
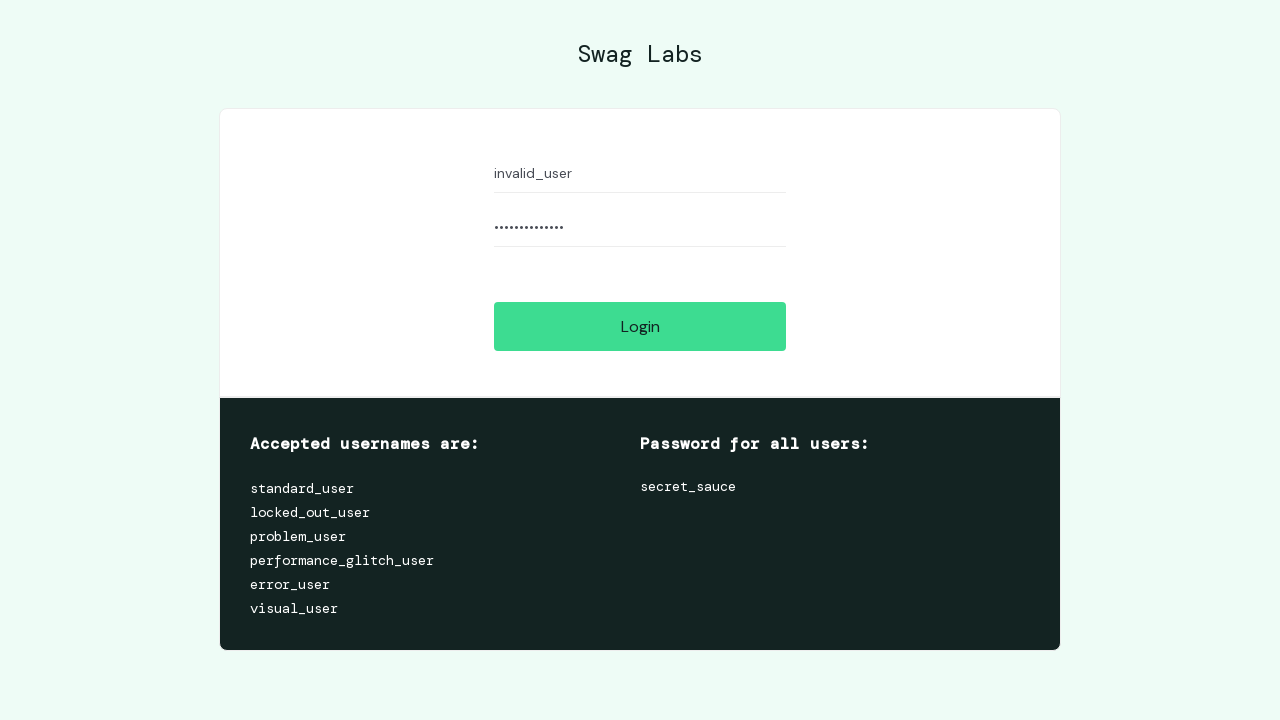

Clicked login button at (640, 326) on #login-button
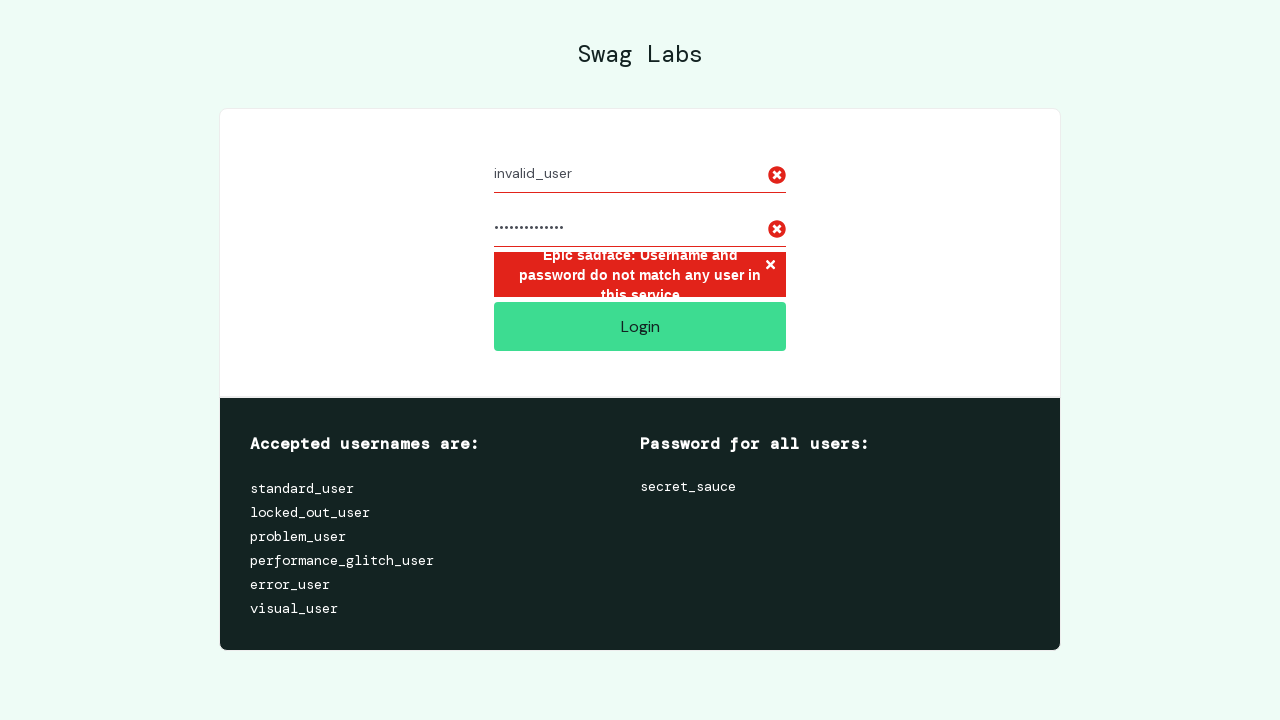

Error message appeared on screen
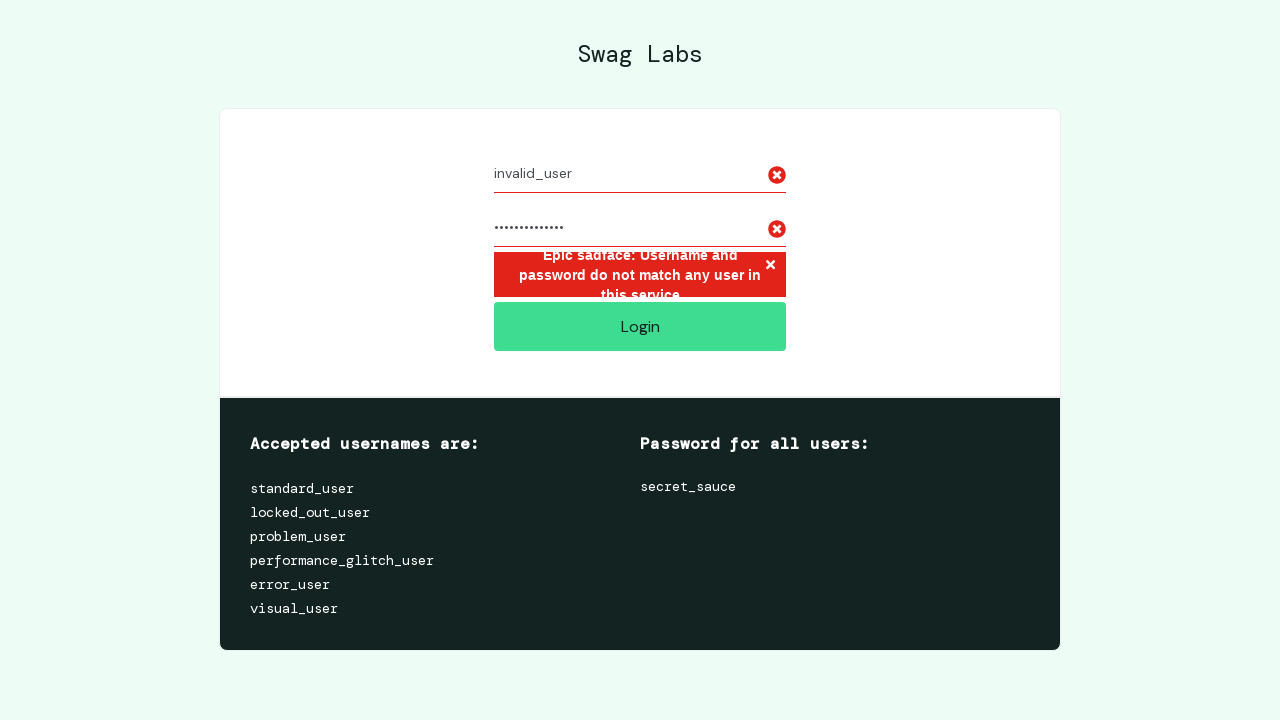

Verified error message contains expected text 'Username and password do not match any user in this service'
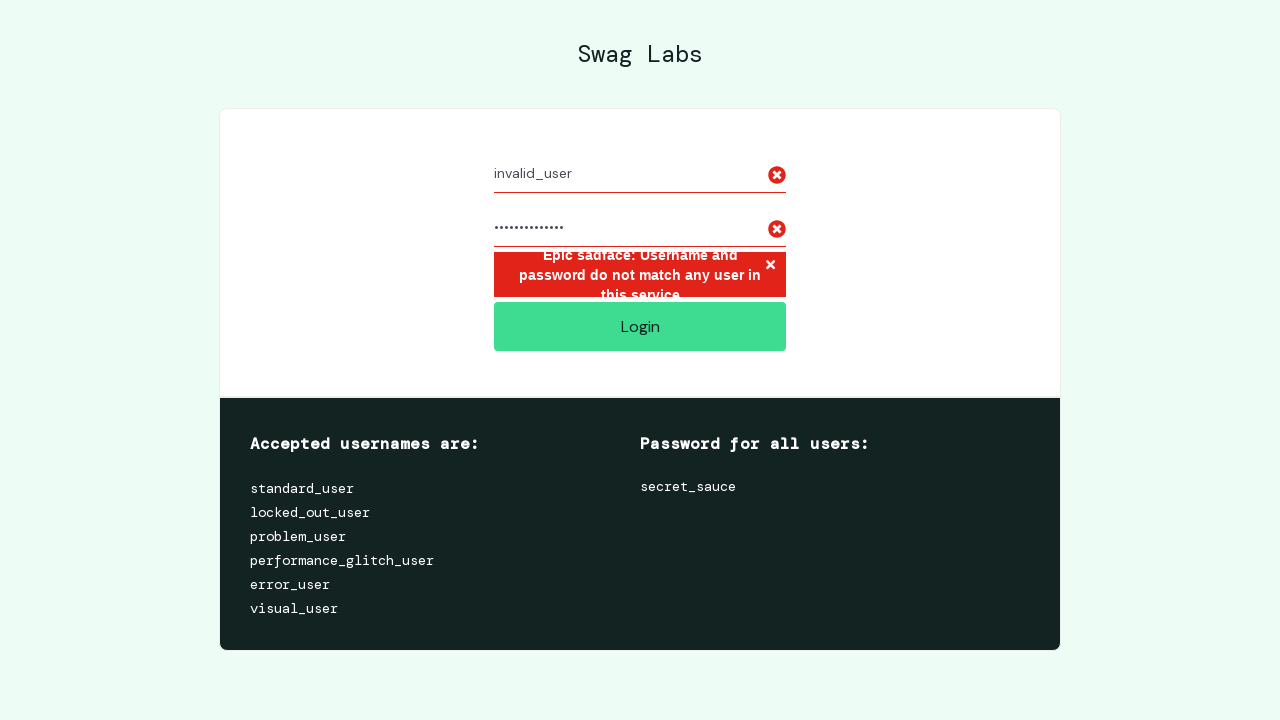

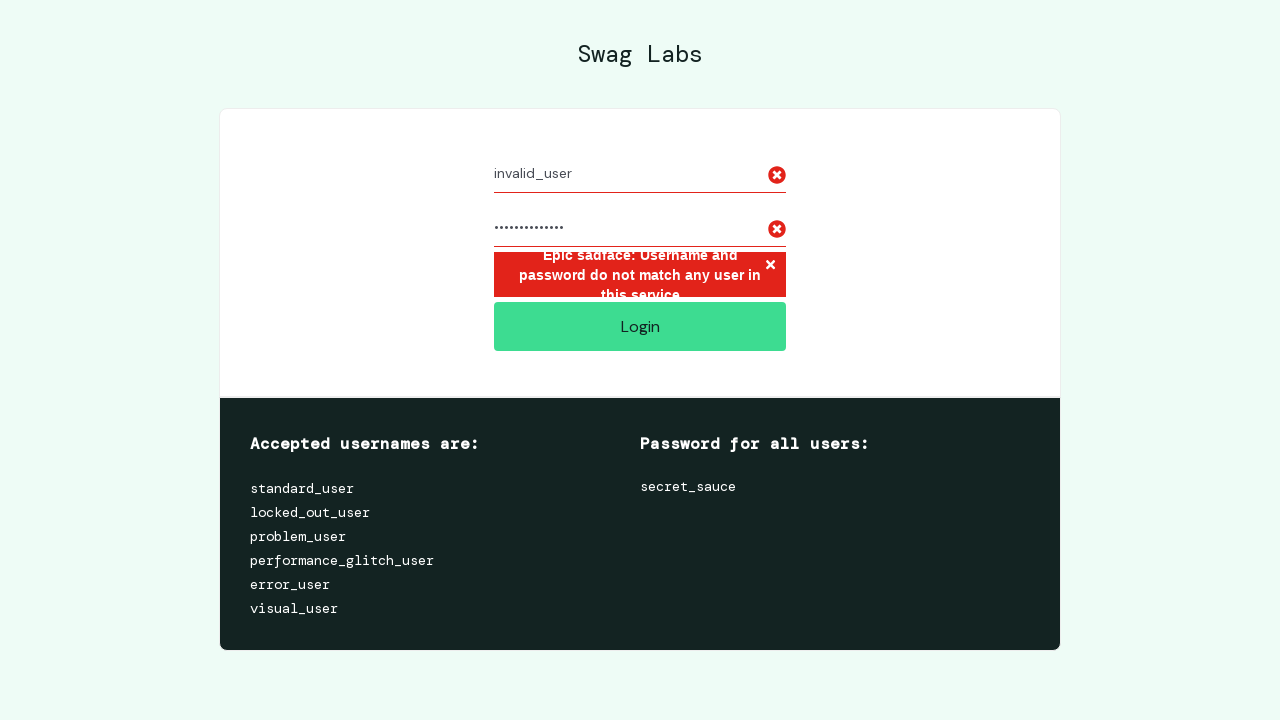